Navigates to YouTube homepage and verifies that the page title does not contain "video"

Starting URL: https://www.youtube.com/

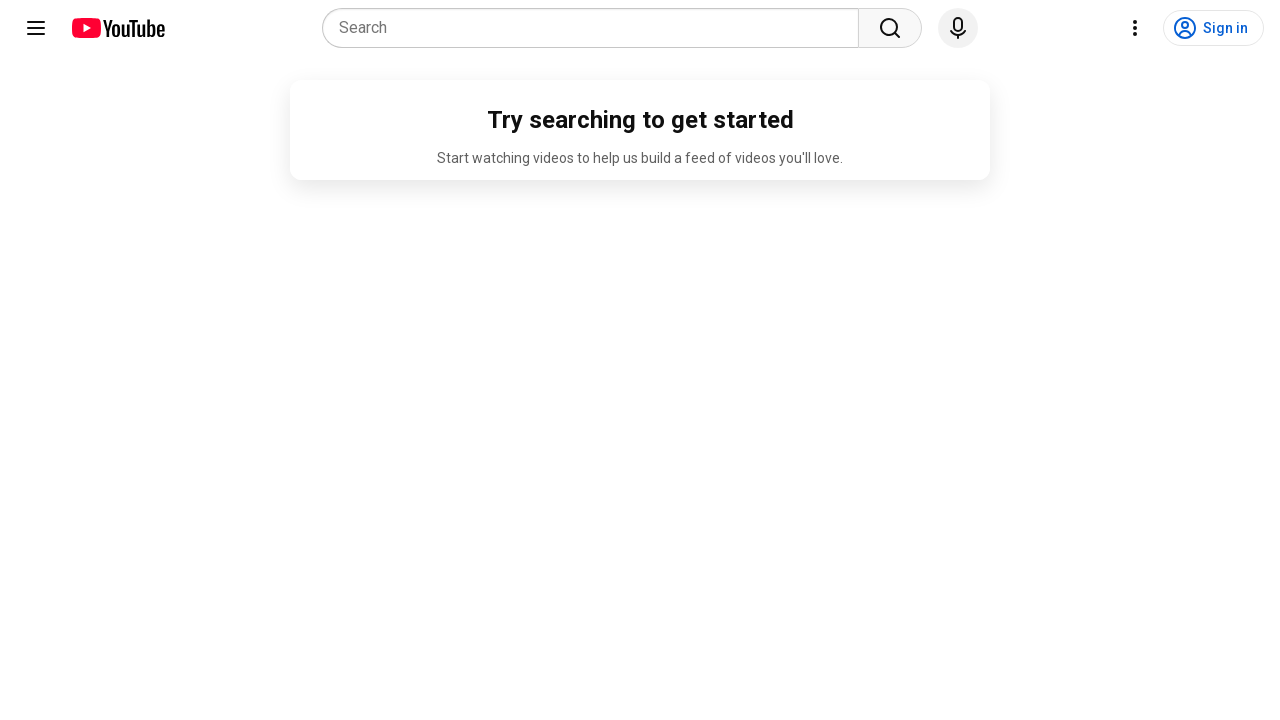

Navigated to YouTube homepage
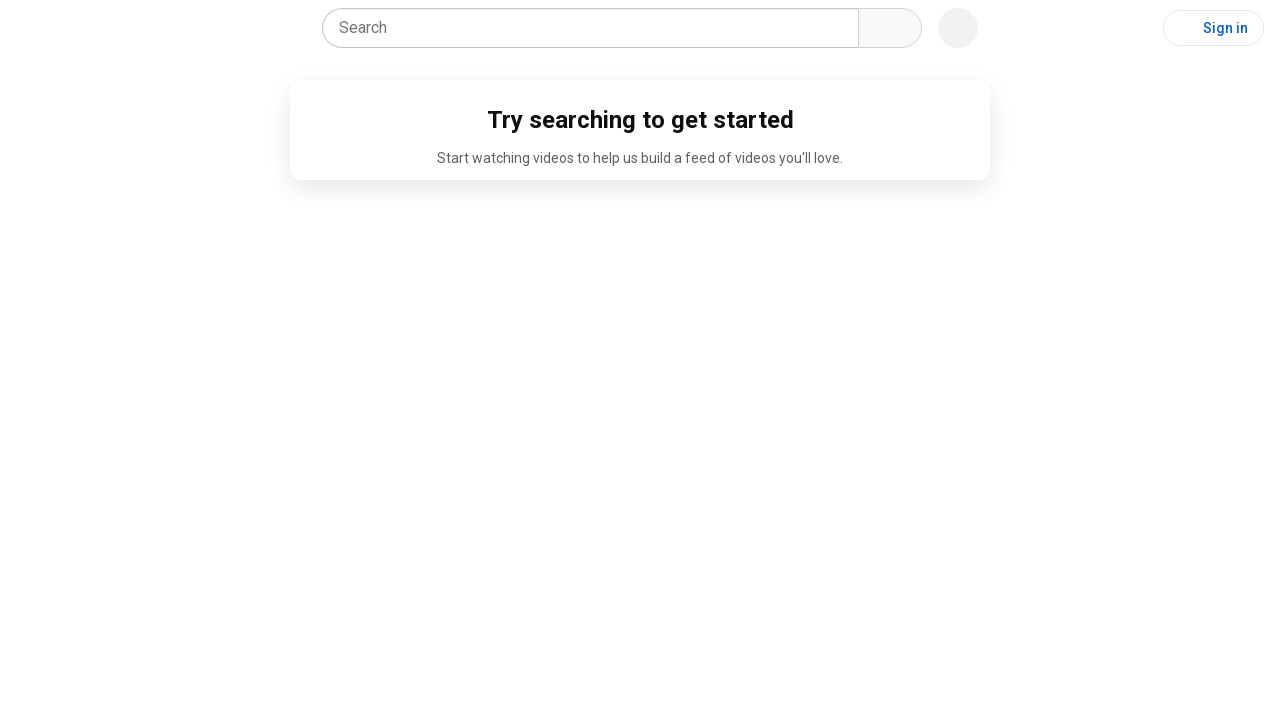

Page loaded with domcontentloaded state
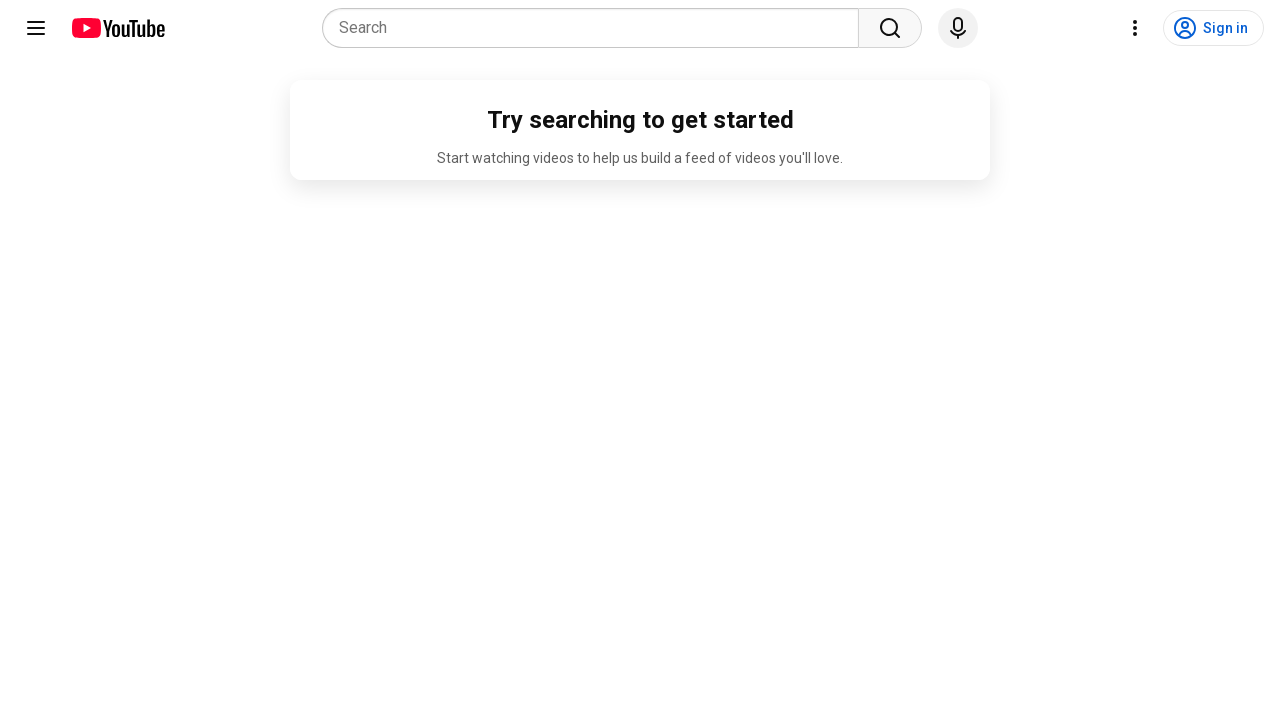

Retrieved page title: YouTube
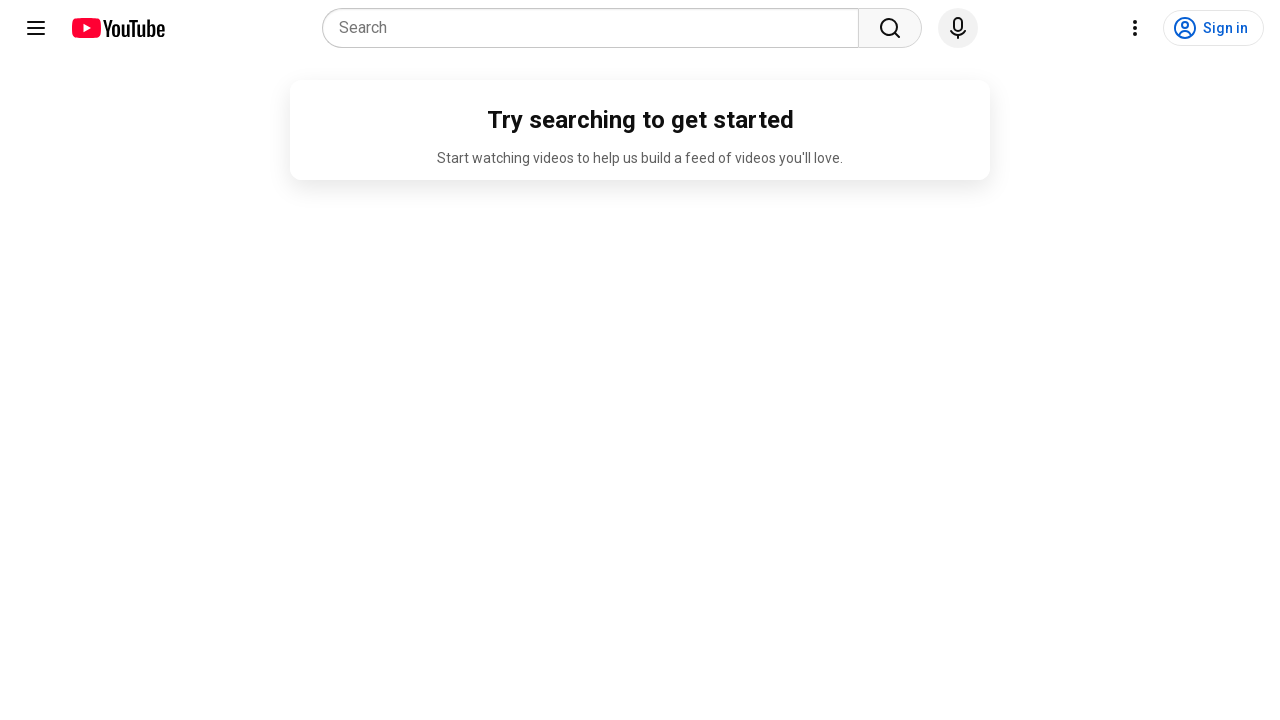

Verified that page title does not contain 'video'
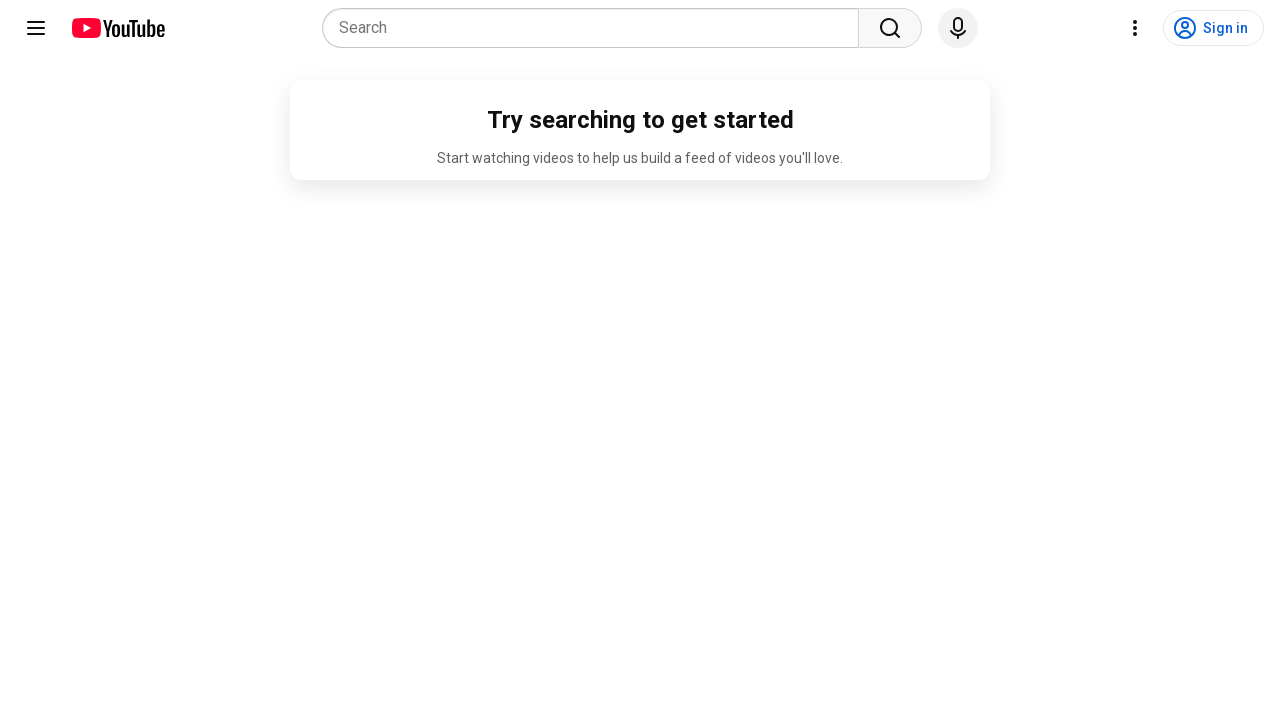

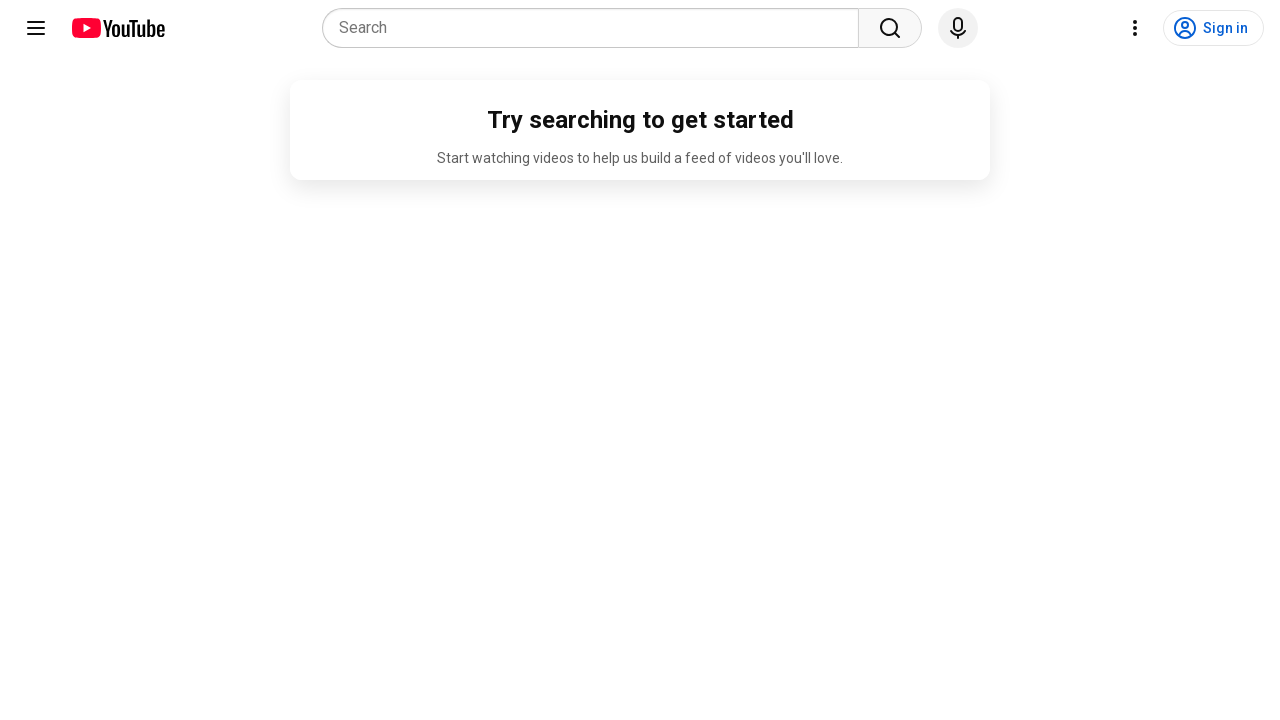